Navigates to OrangeHRM demo login page and clicks on the "OrangeHRM, Inc" link (likely a footer or branding link)

Starting URL: https://opensource-demo.orangehrmlive.com/web/index.php/auth/login

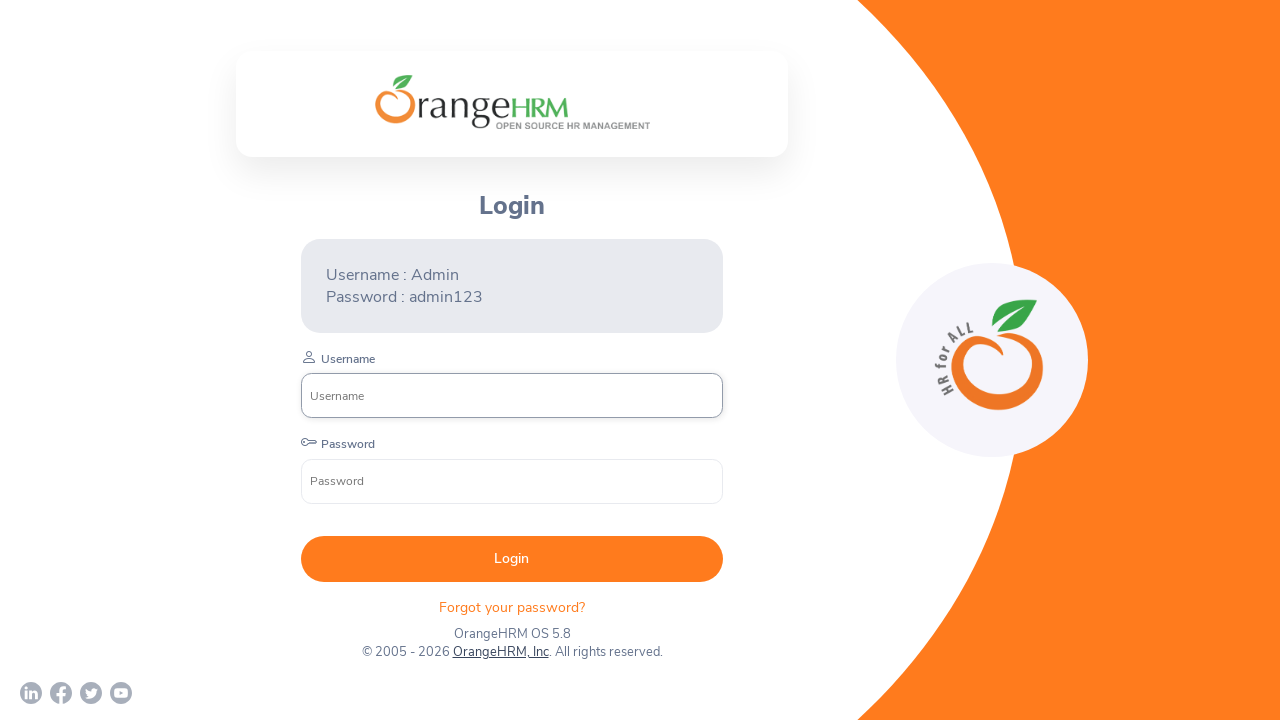

Waited for OrangeHRM login page to fully load (networkidle)
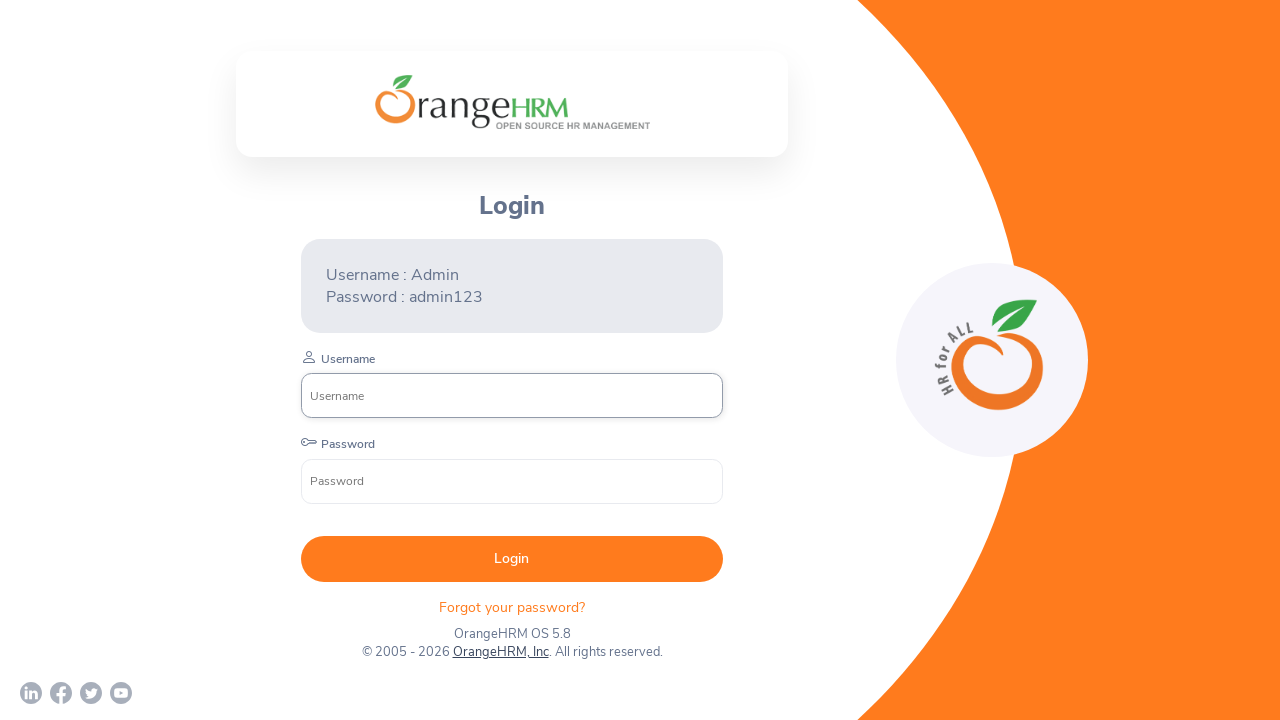

Clicked on the 'OrangeHRM, Inc' link at (500, 652) on text=OrangeHRM, Inc
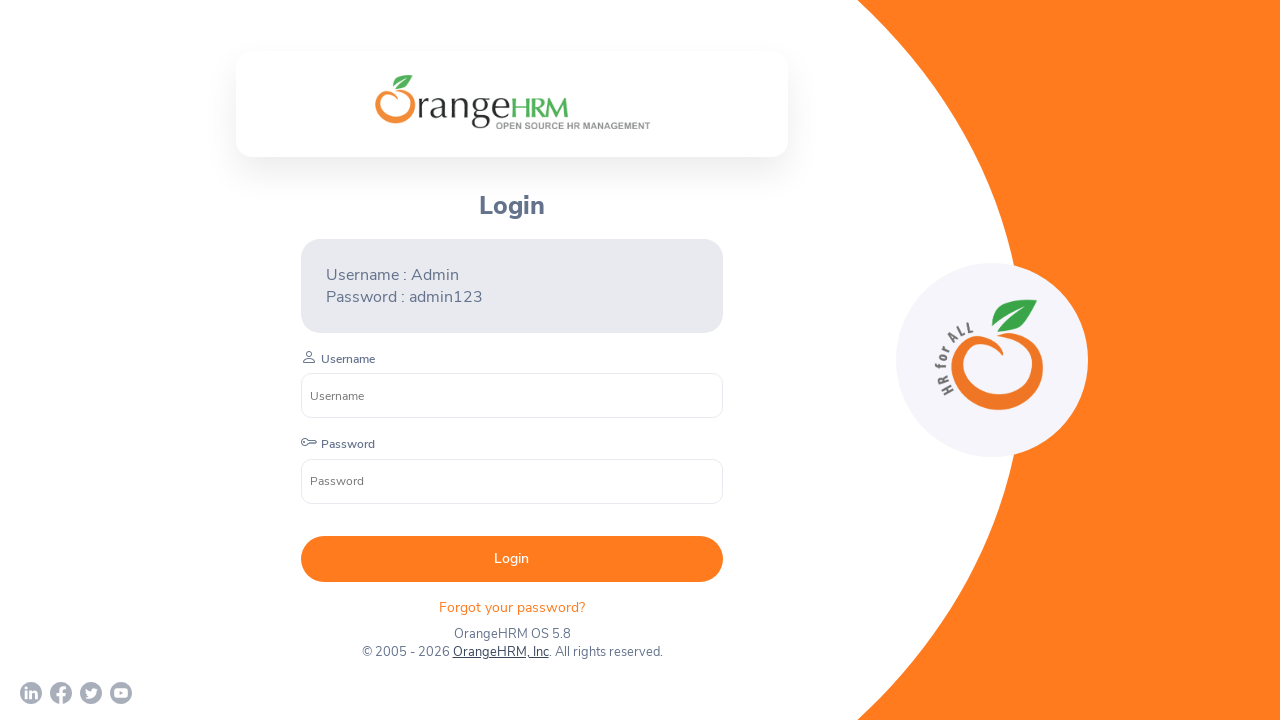

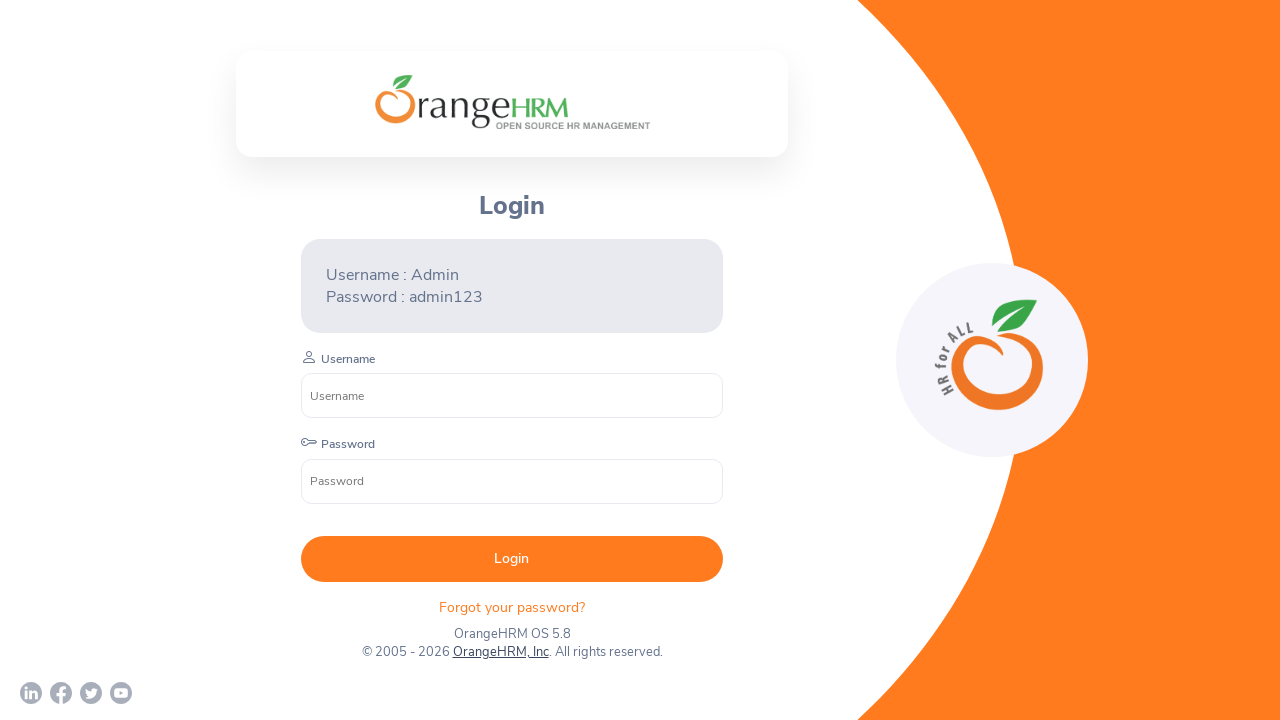